Tests window handling functionality by clicking a button to open a new window and switching between parent and child windows

Starting URL: https://leafground.com/window.xhtml

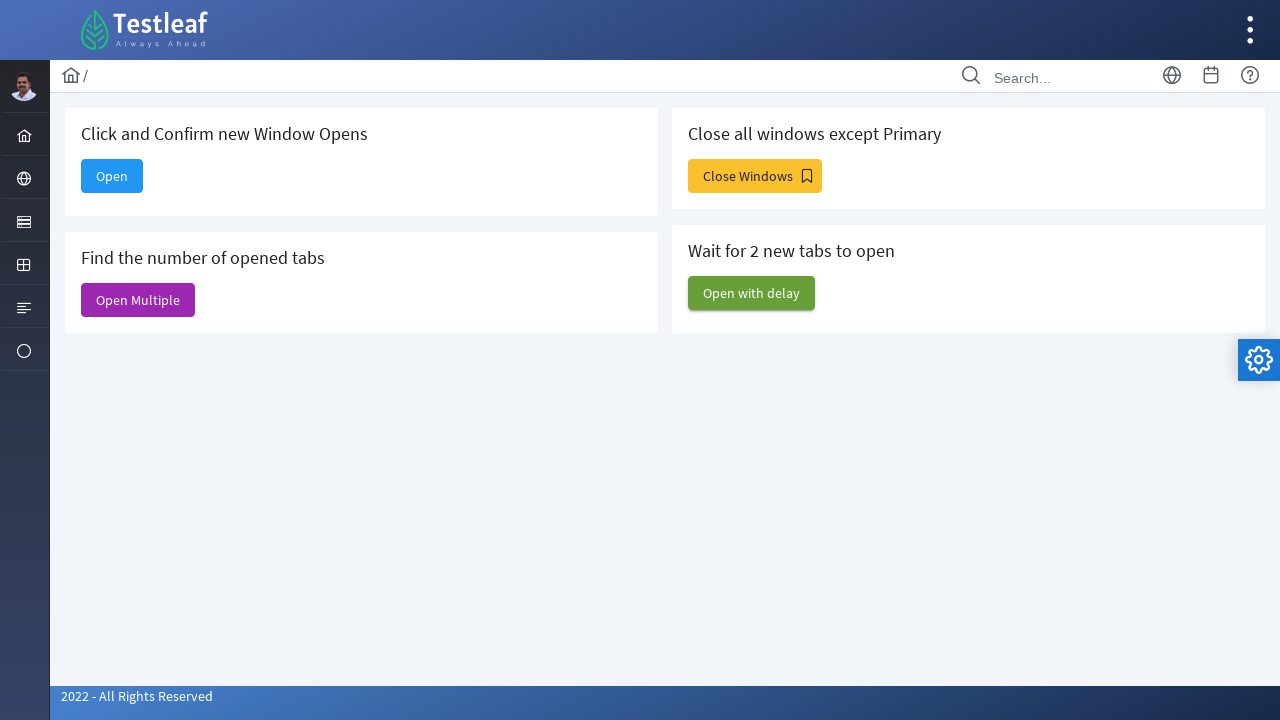

Clicked Open button to open new window at (112, 176) on xpath=//span[text()='Open']
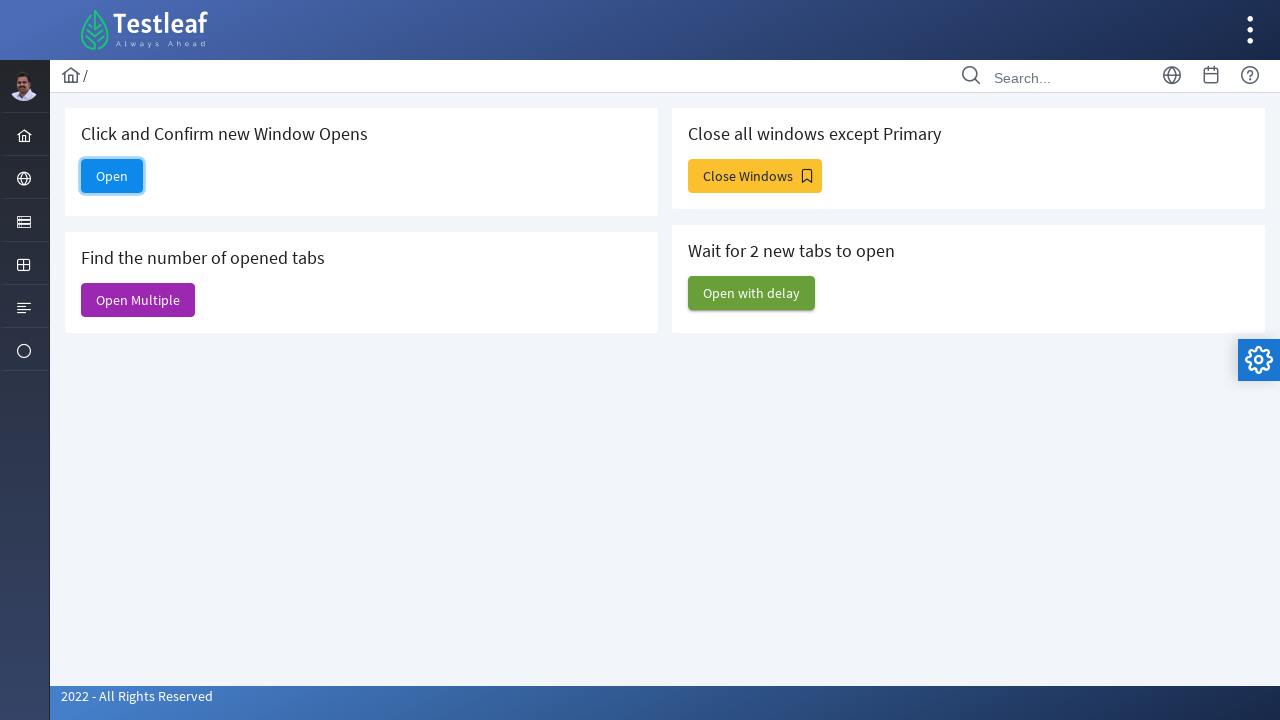

New window opened and captured
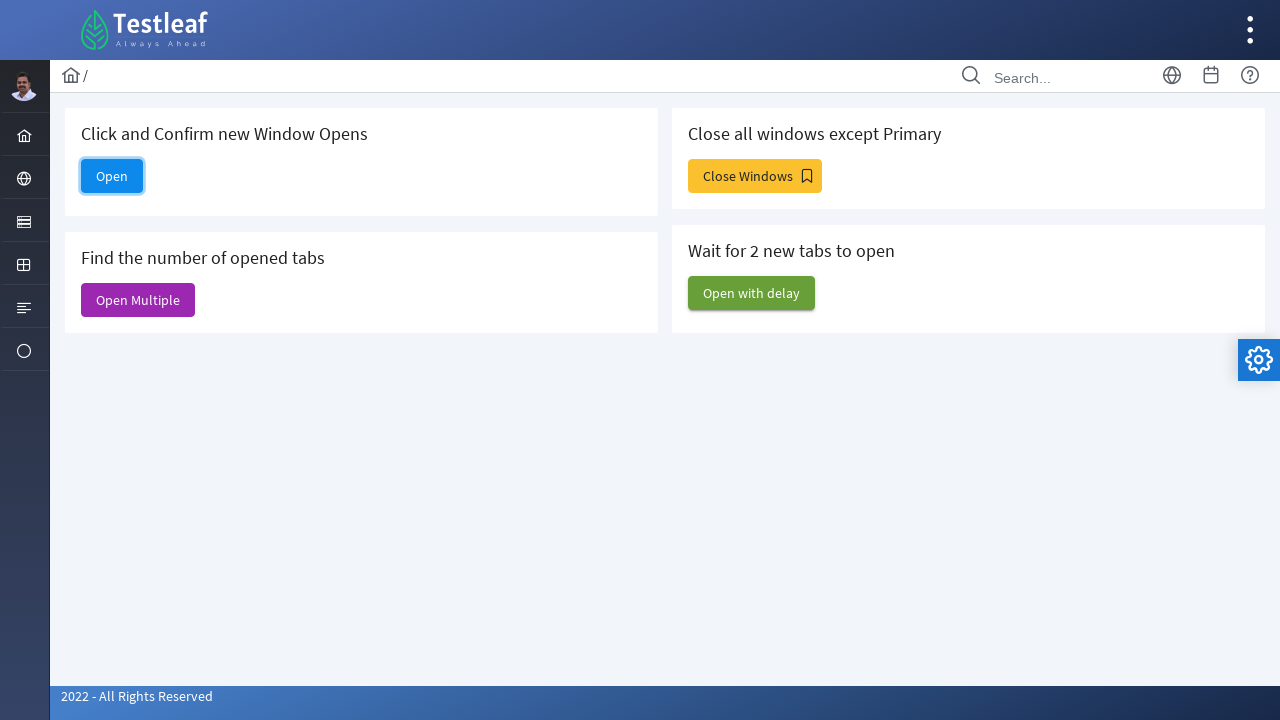

Retrieved parent window title: Window
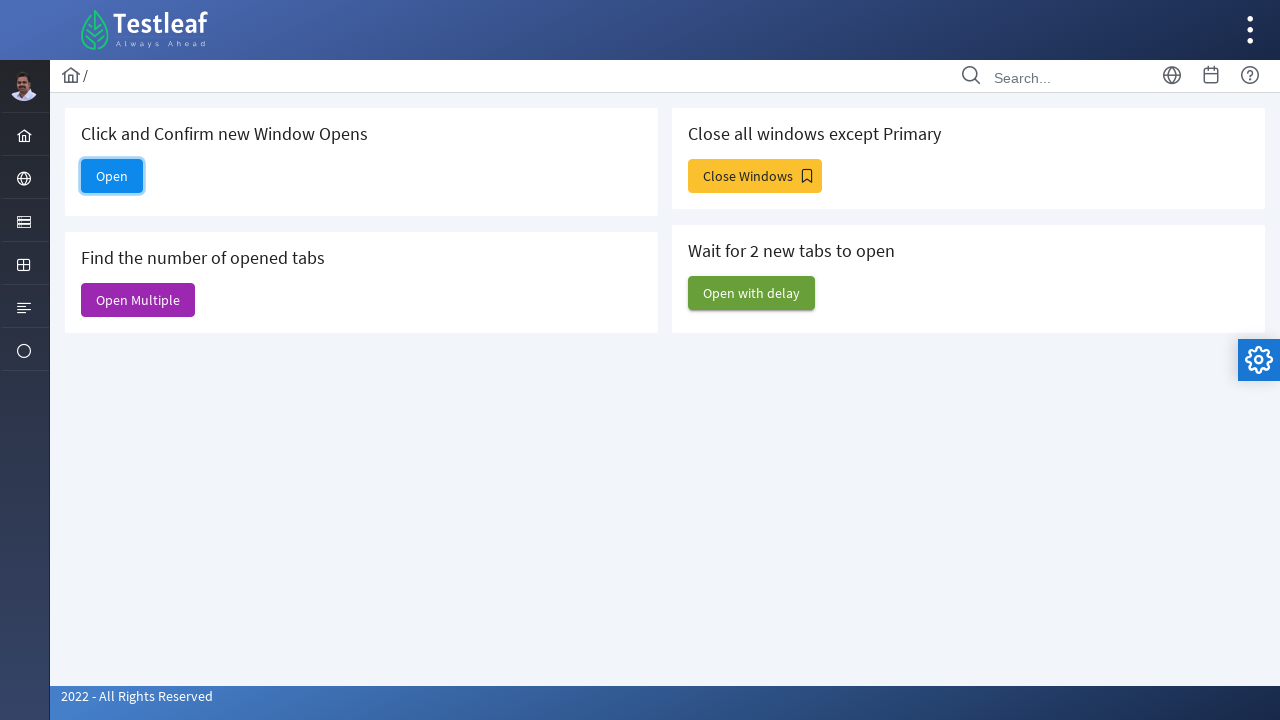

Retrieved child window title: 
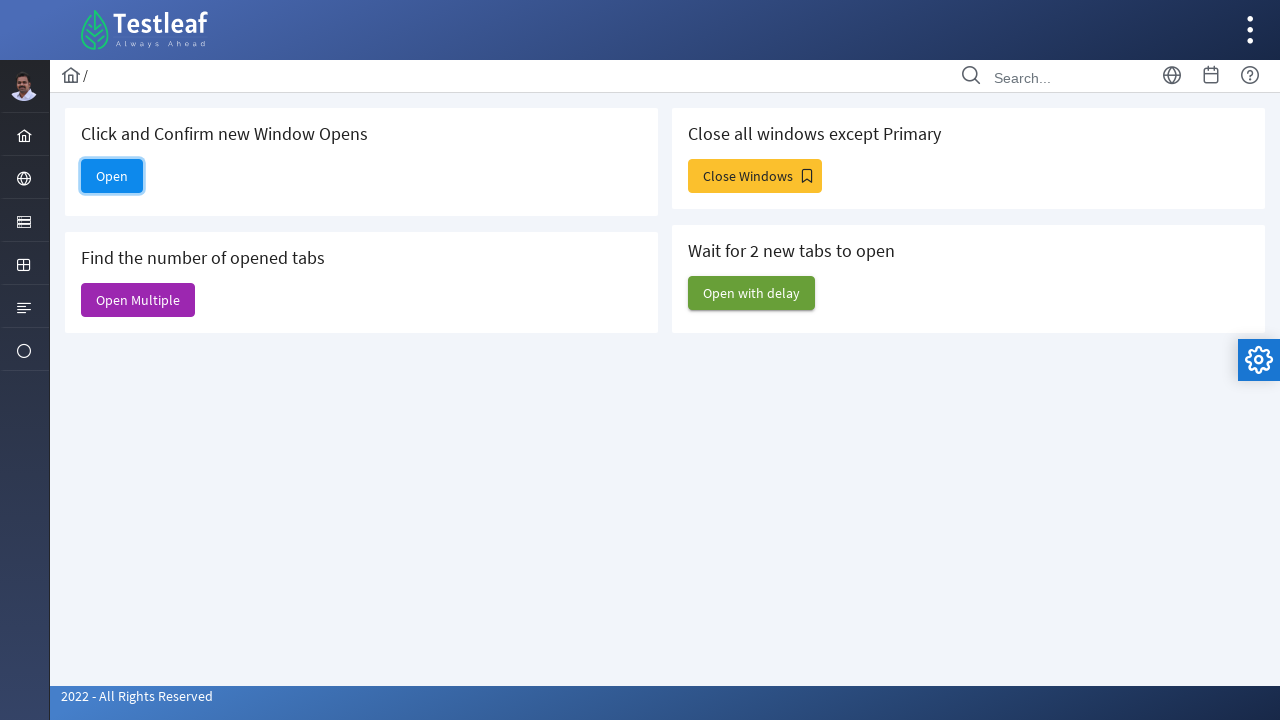

Verified parent window title is not None
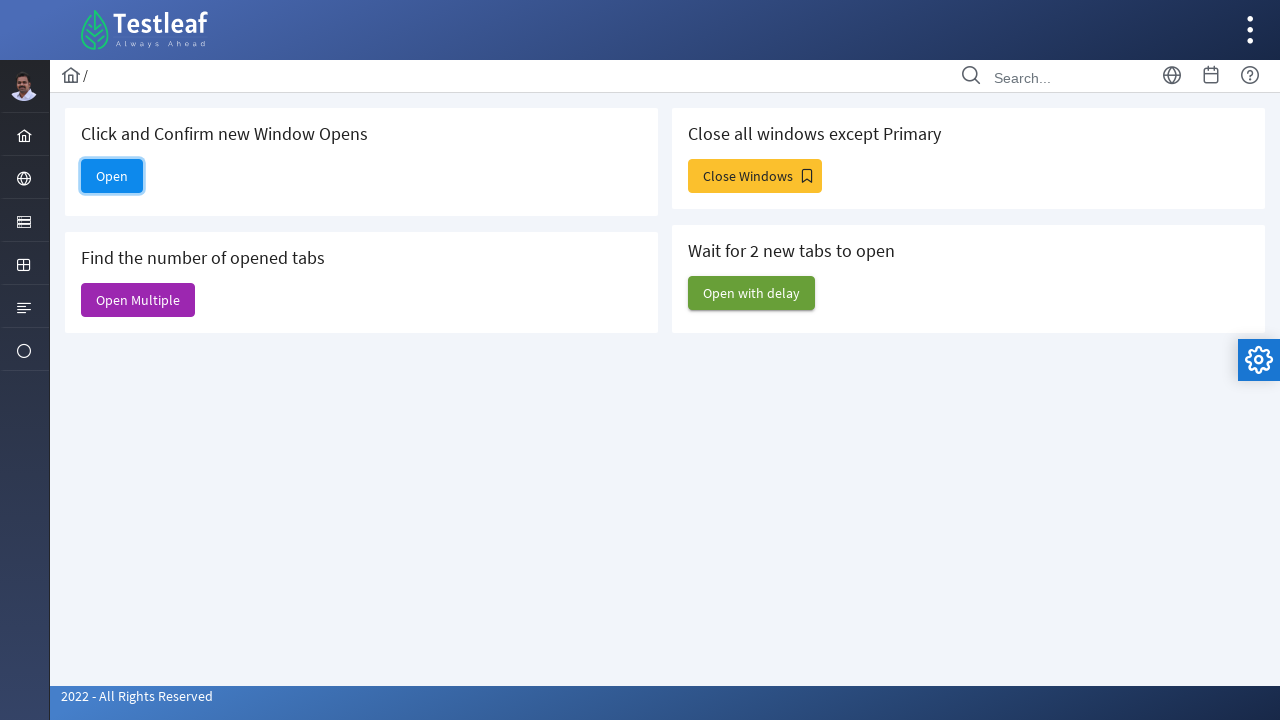

Verified child window title is not None
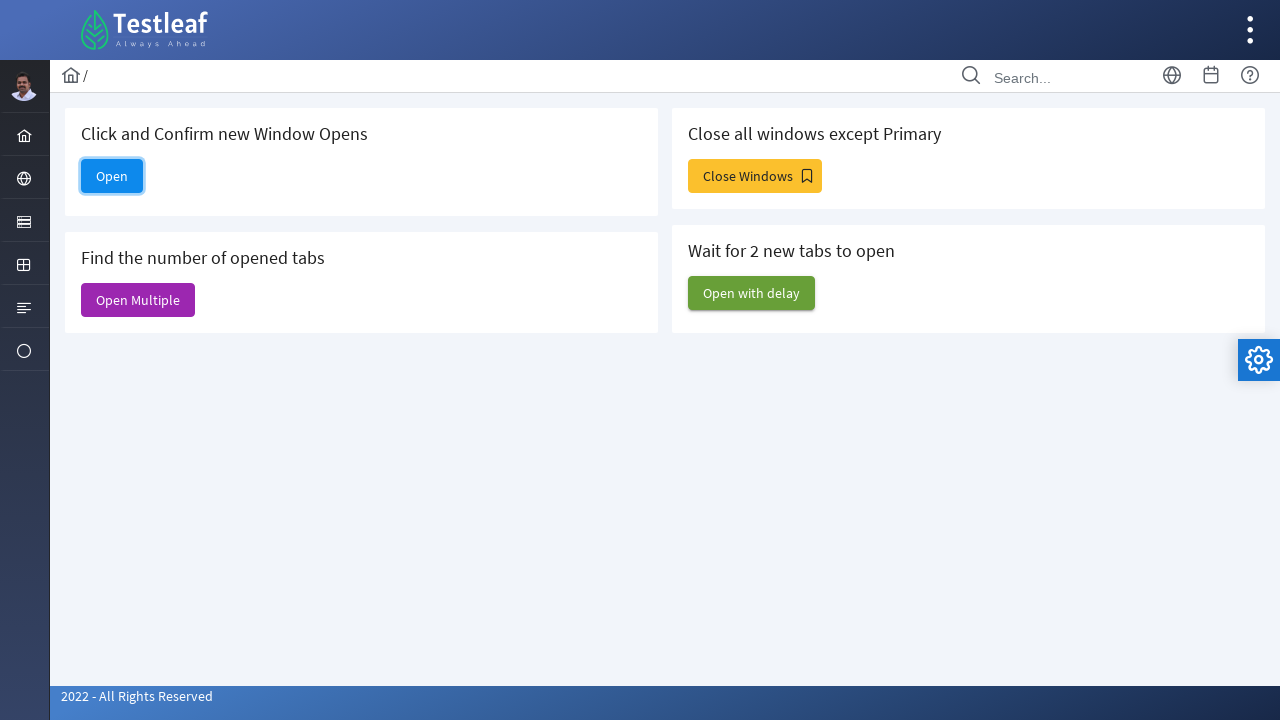

Closed child window
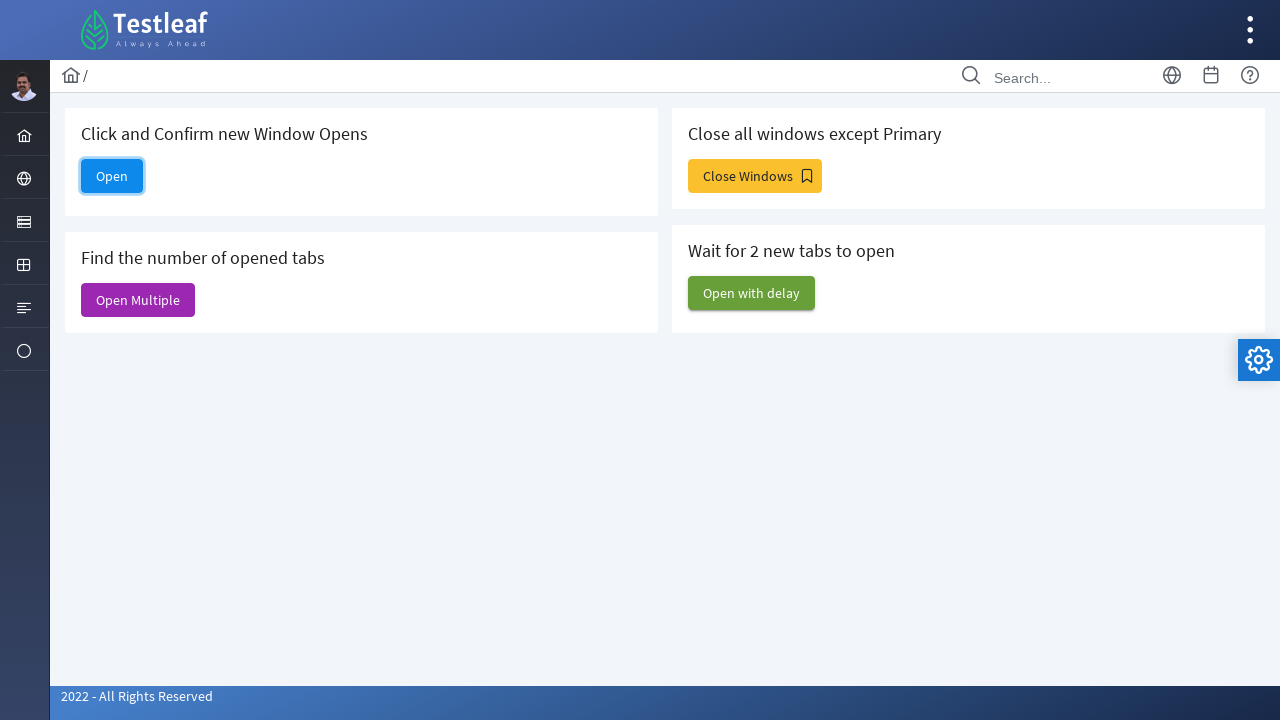

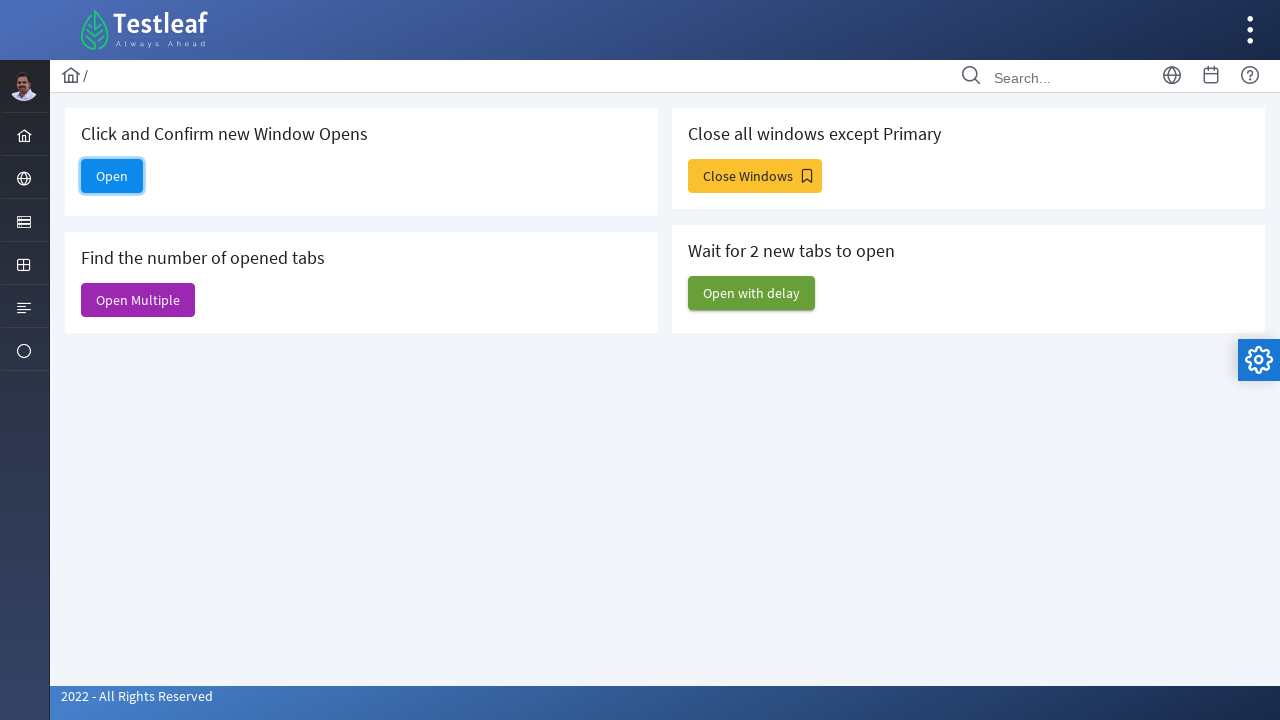